Tests window handle management by opening a new window and interacting with form elements across multiple windows

Starting URL: https://www.hyrtutorials.com/p/window-handles-practice.html

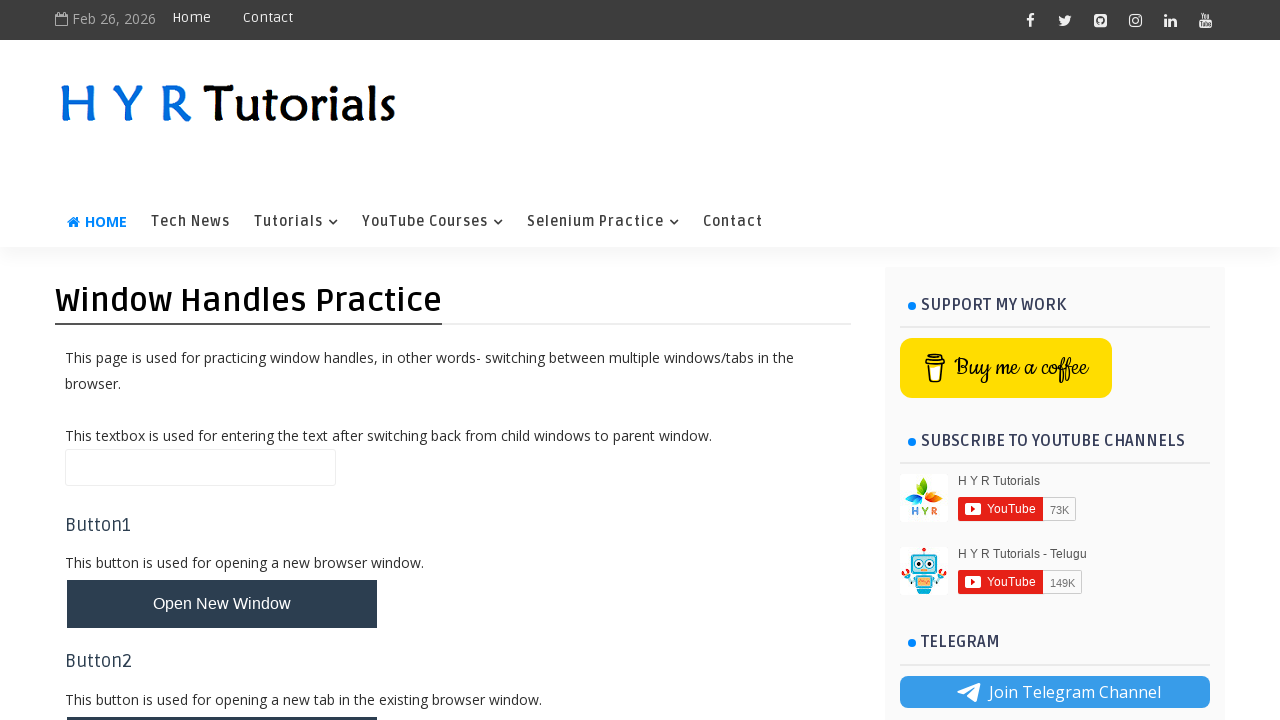

Clicked button to open new window at (222, 604) on button#newWindowBtn
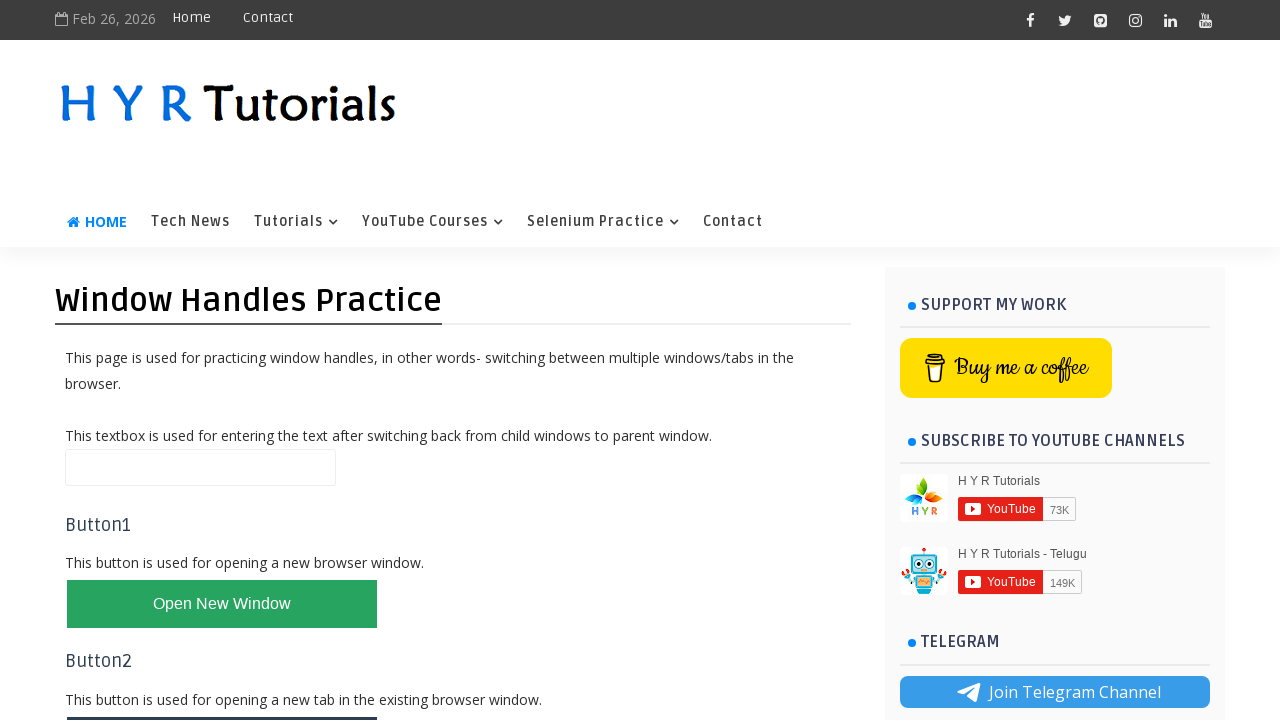

New window opened and captured at (222, 604) on button#newWindowBtn
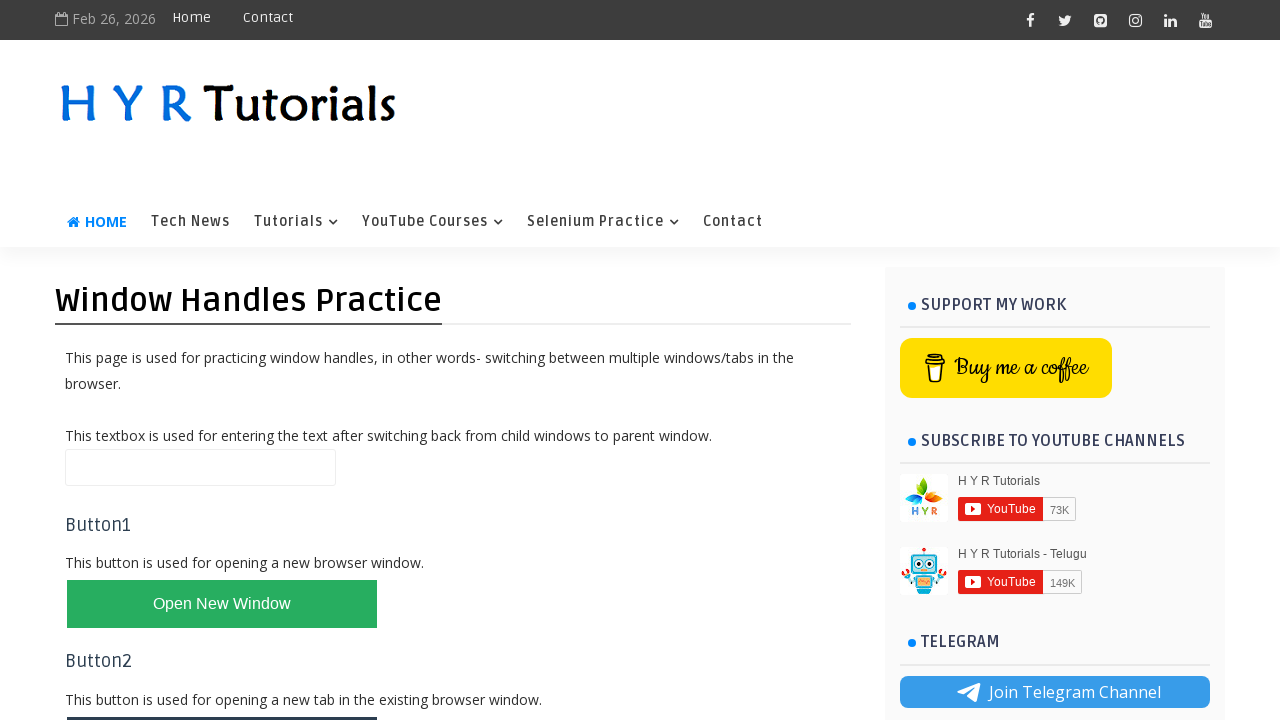

New page object assigned from opened window
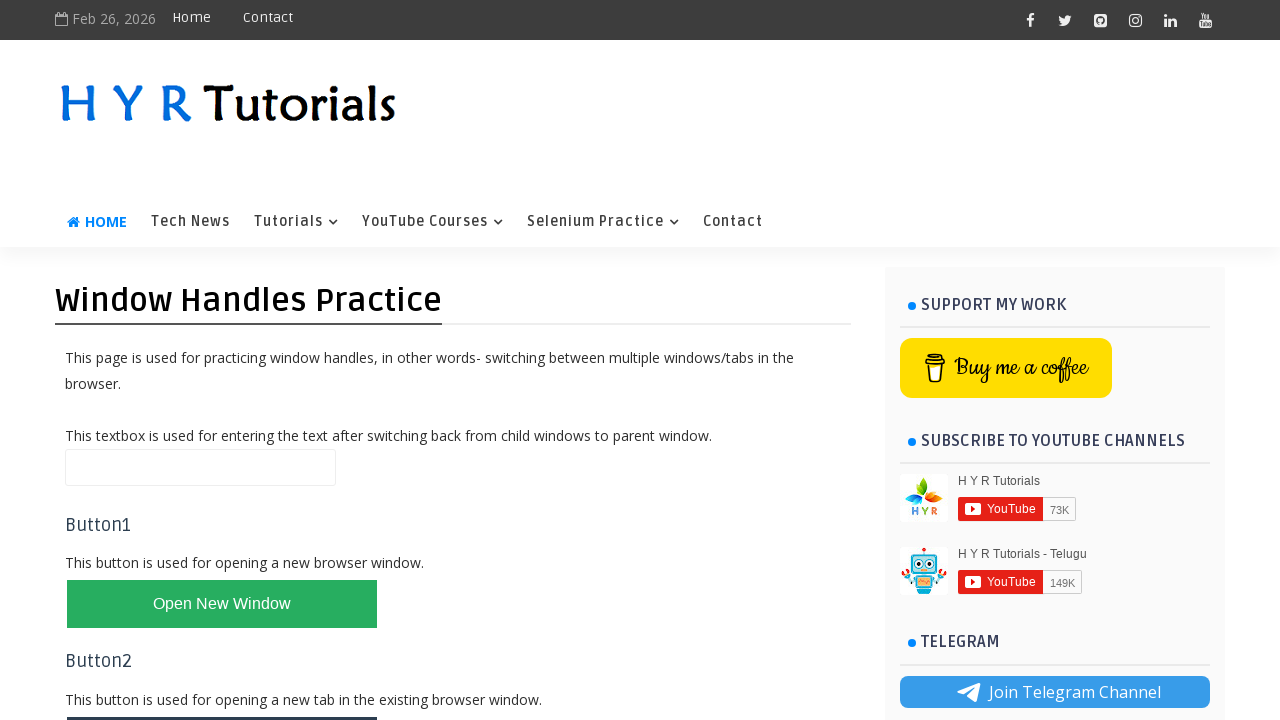

Filled first name field with 'JobbersCafe' in new window on input#firstName
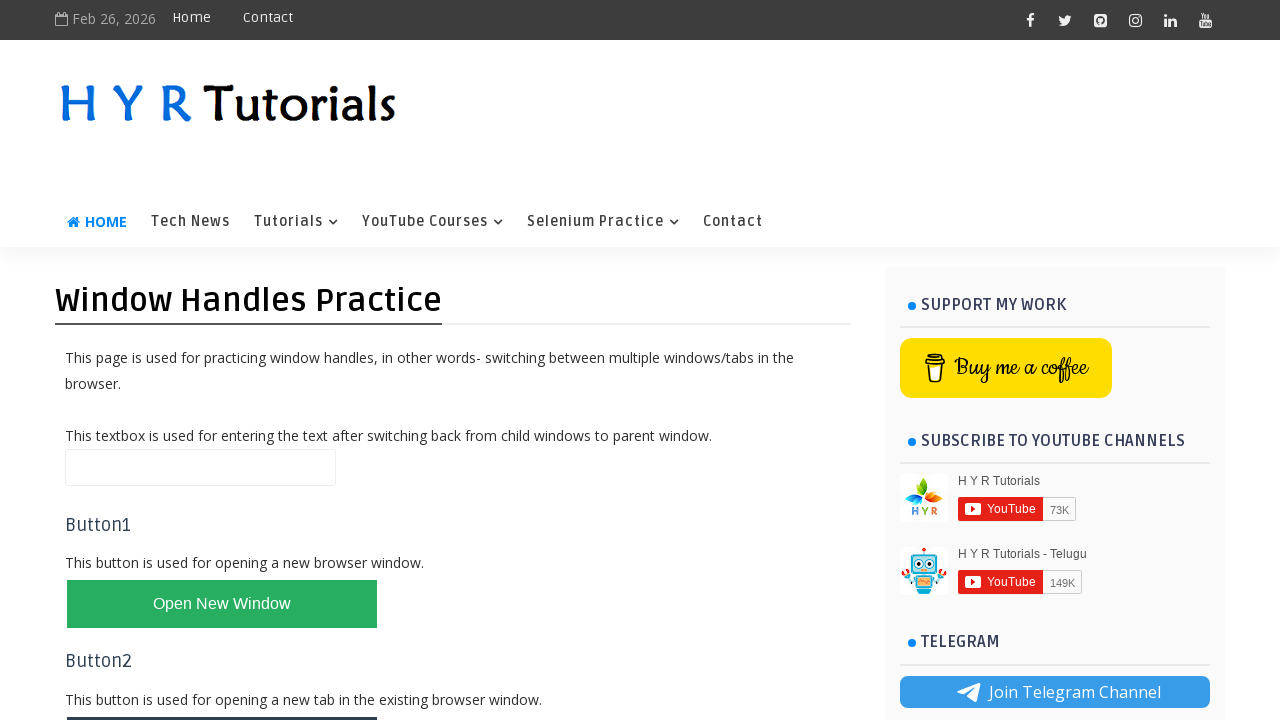

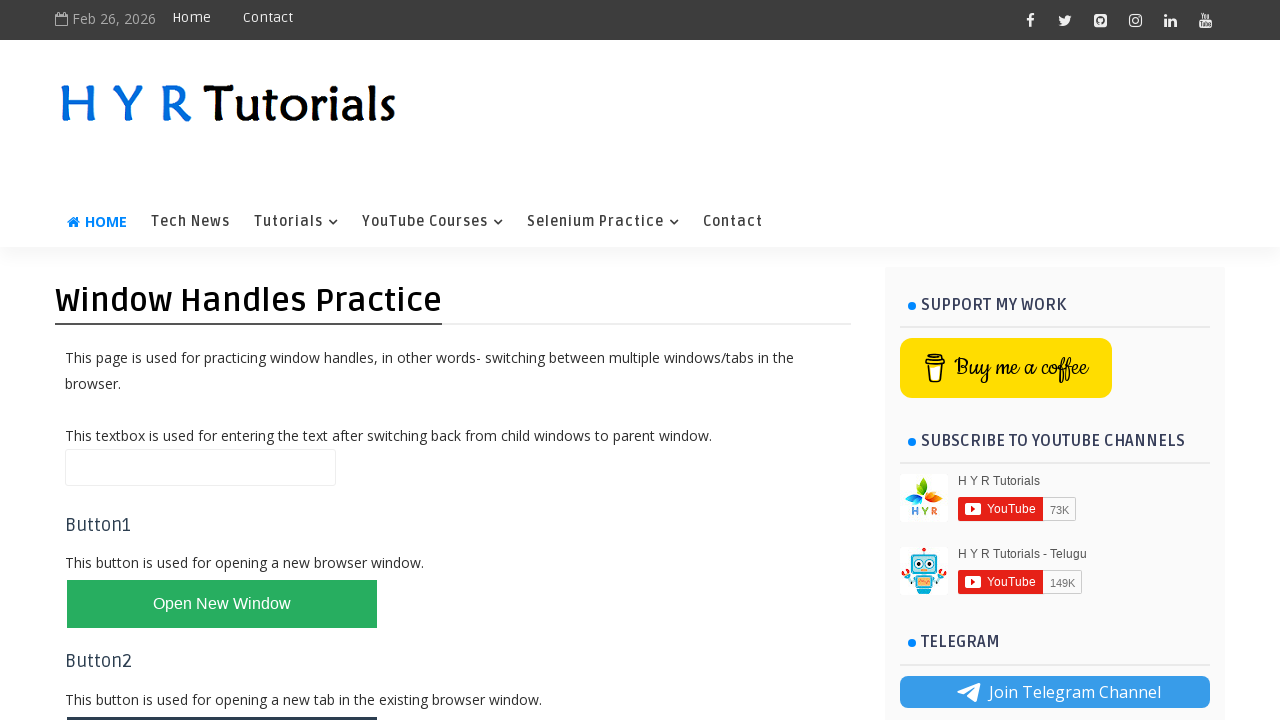